Tests dropdown selection functionality by selecting options using different methods (visible text, index, and value) and verifying the selections

Starting URL: https://training-support.net/webelements/selects

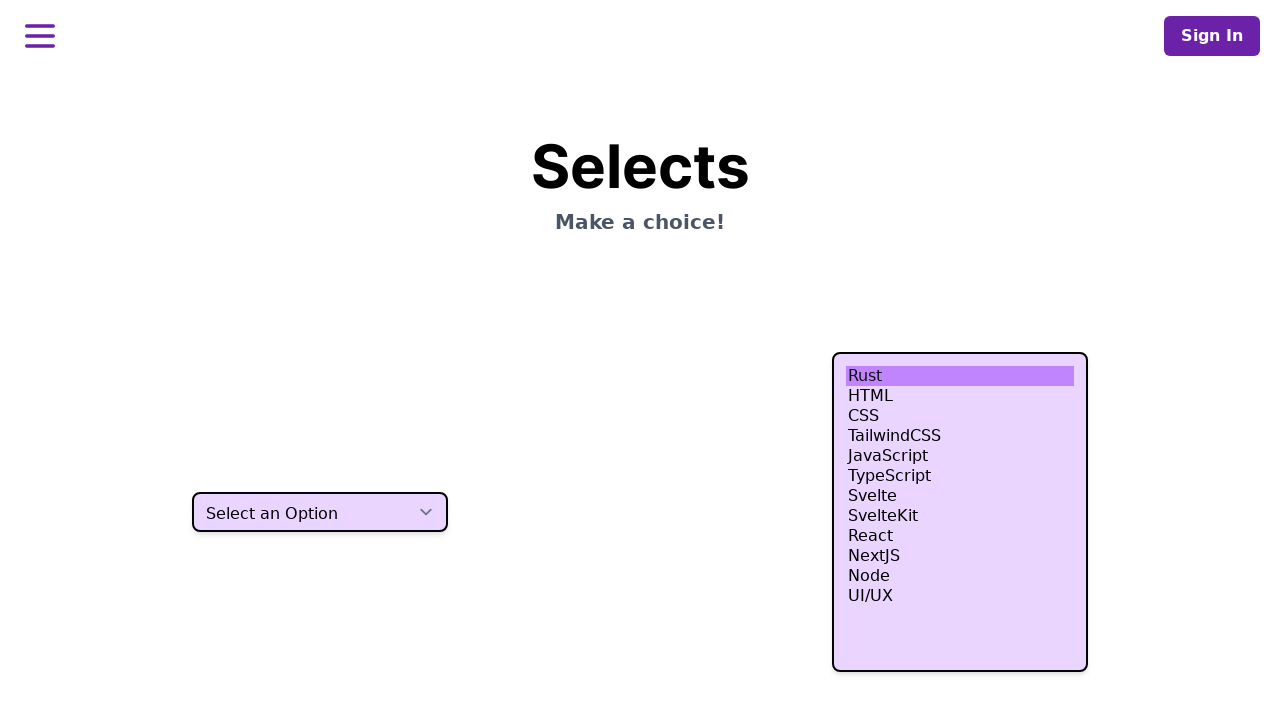

Located the dropdown select element
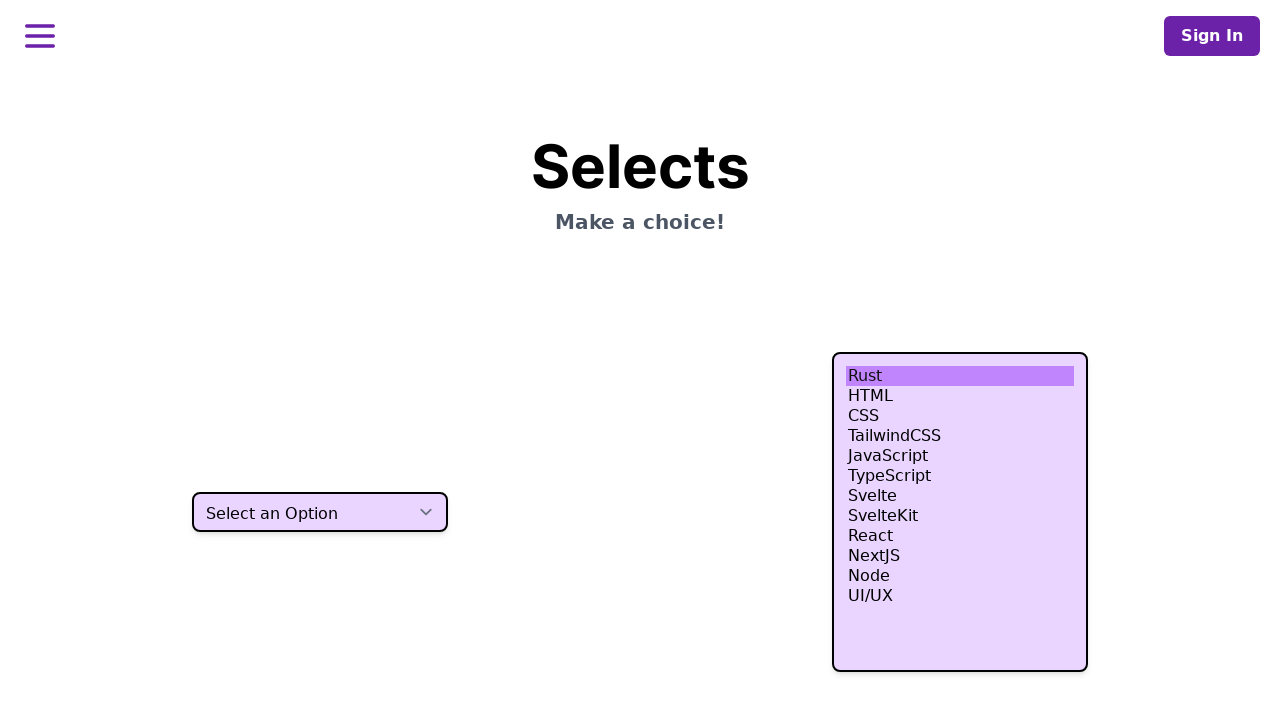

Selected 'Two' option using visible text on select.h-10
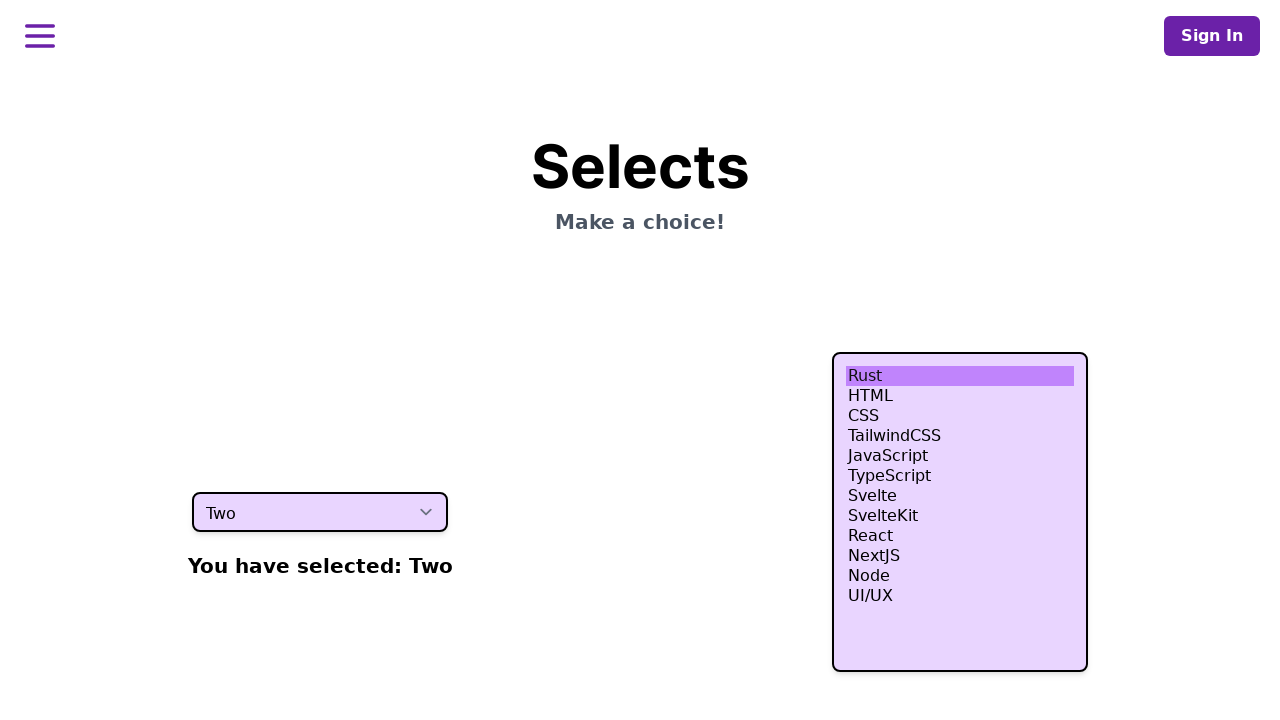

Selected option at index 2 on select.h-10
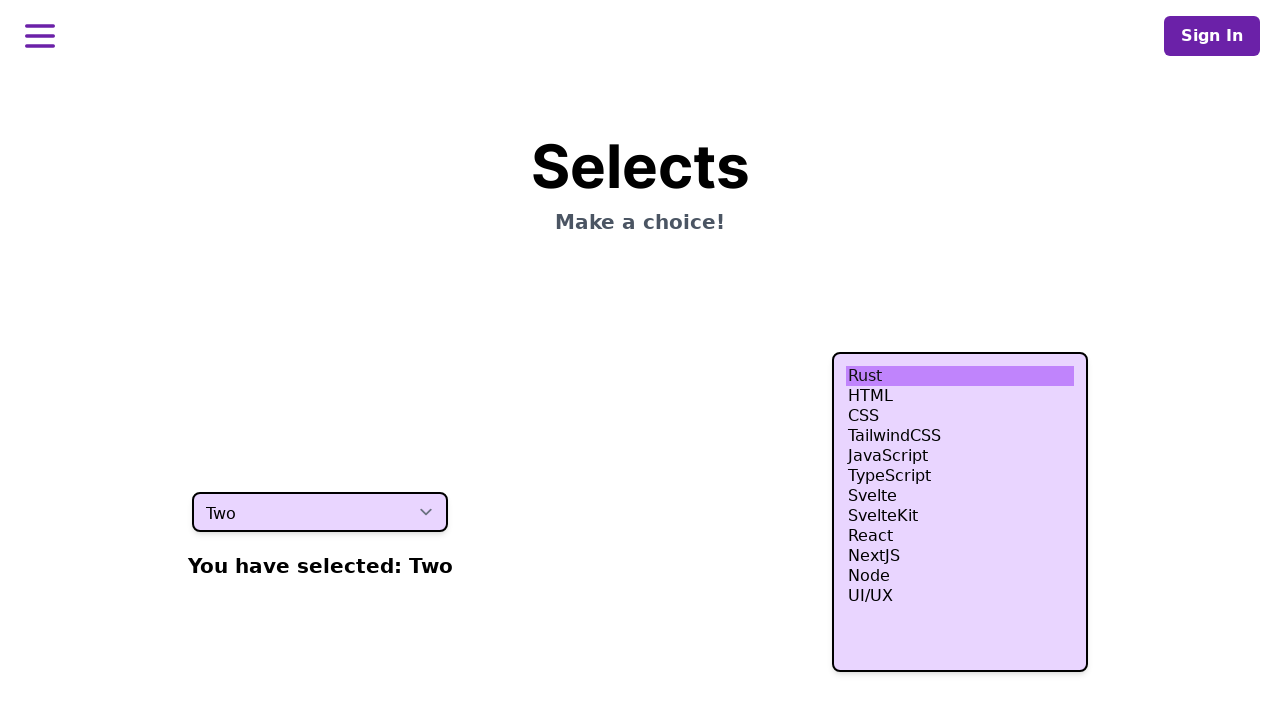

Selected option with value 'four' on select.h-10
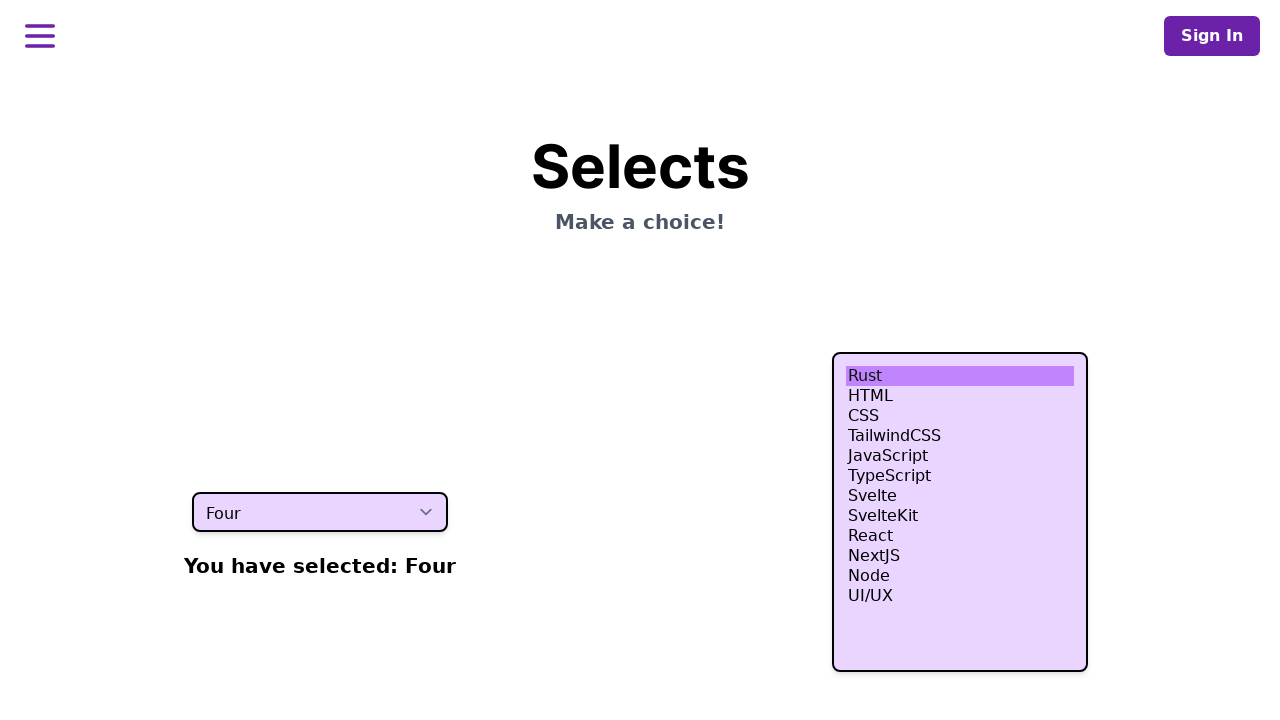

Retrieved all available options from dropdown
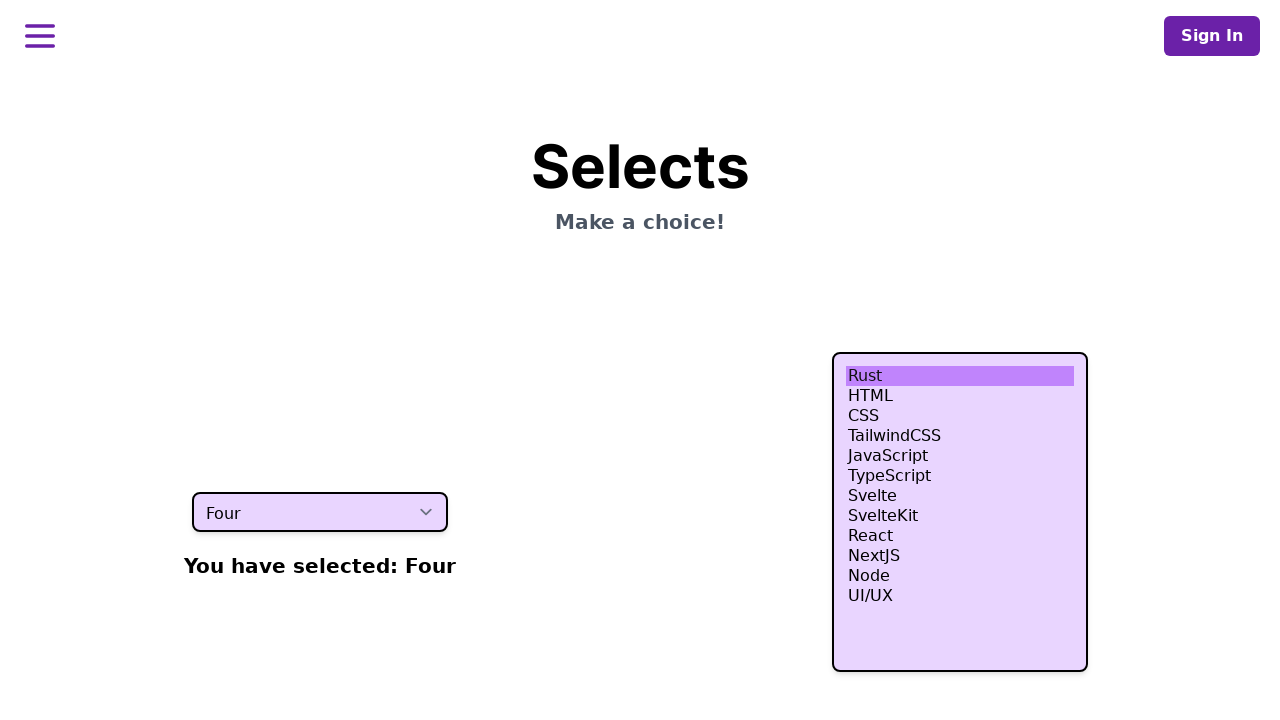

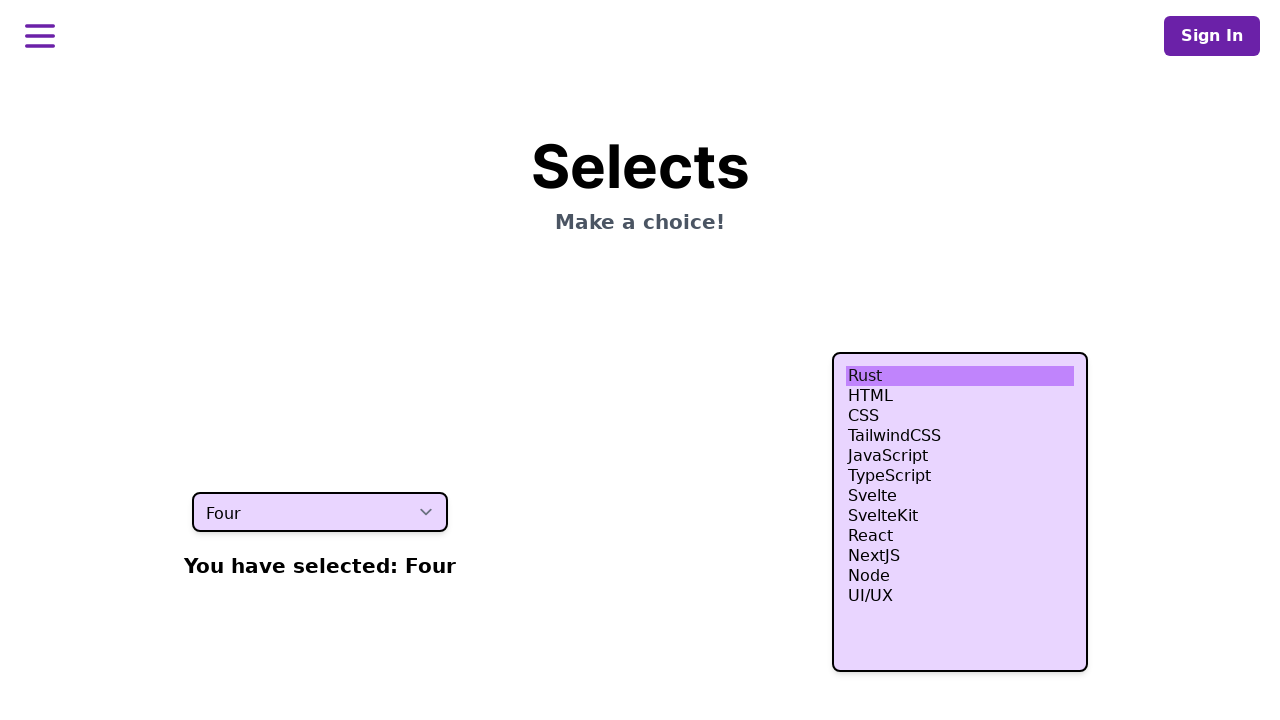